Tests JavaScript prompt dialog by clicking a button, entering text "ASD" into the prompt, accepting it, and verifying the resulting message.

Starting URL: http://www.w3schools.com/js/tryit.asp?filename=tryjs_prompt

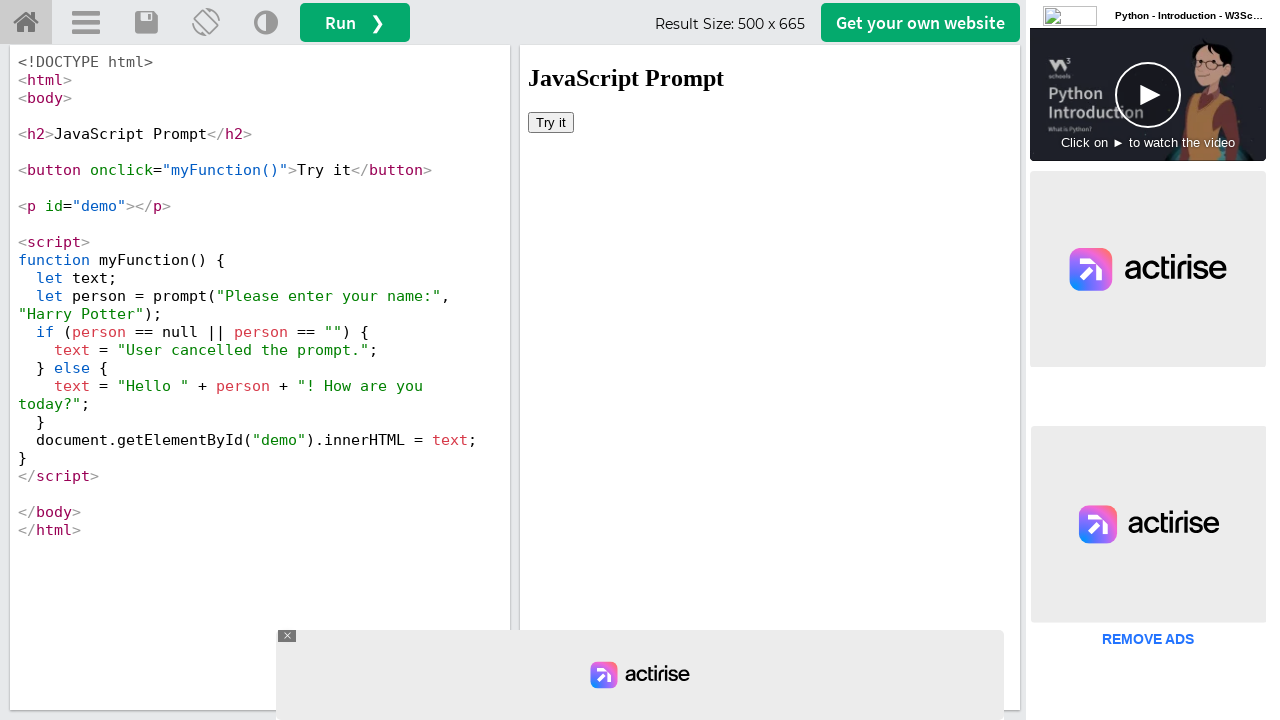

Located iframe with id 'iframeResult'
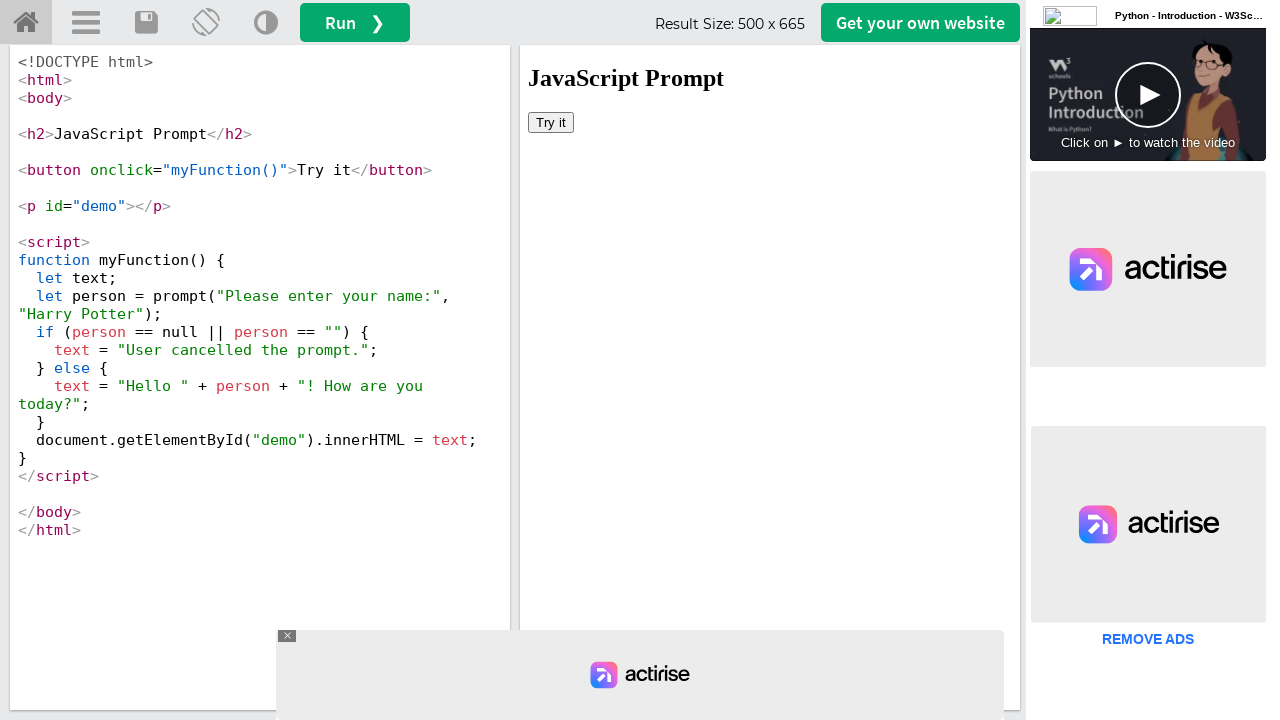

Set up dialog handler to accept prompt with text 'ASD'
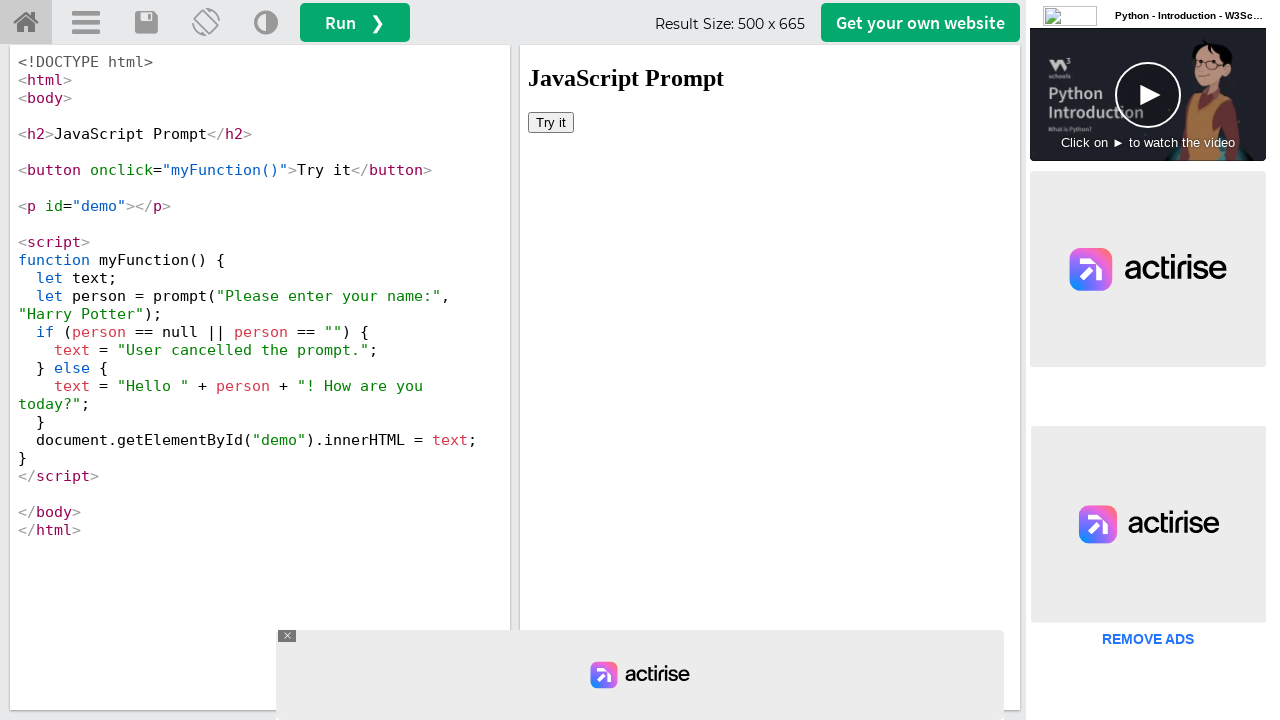

Clicked the try it button to trigger the prompt dialog at (551, 122) on #iframeResult >> internal:control=enter-frame >> body > button
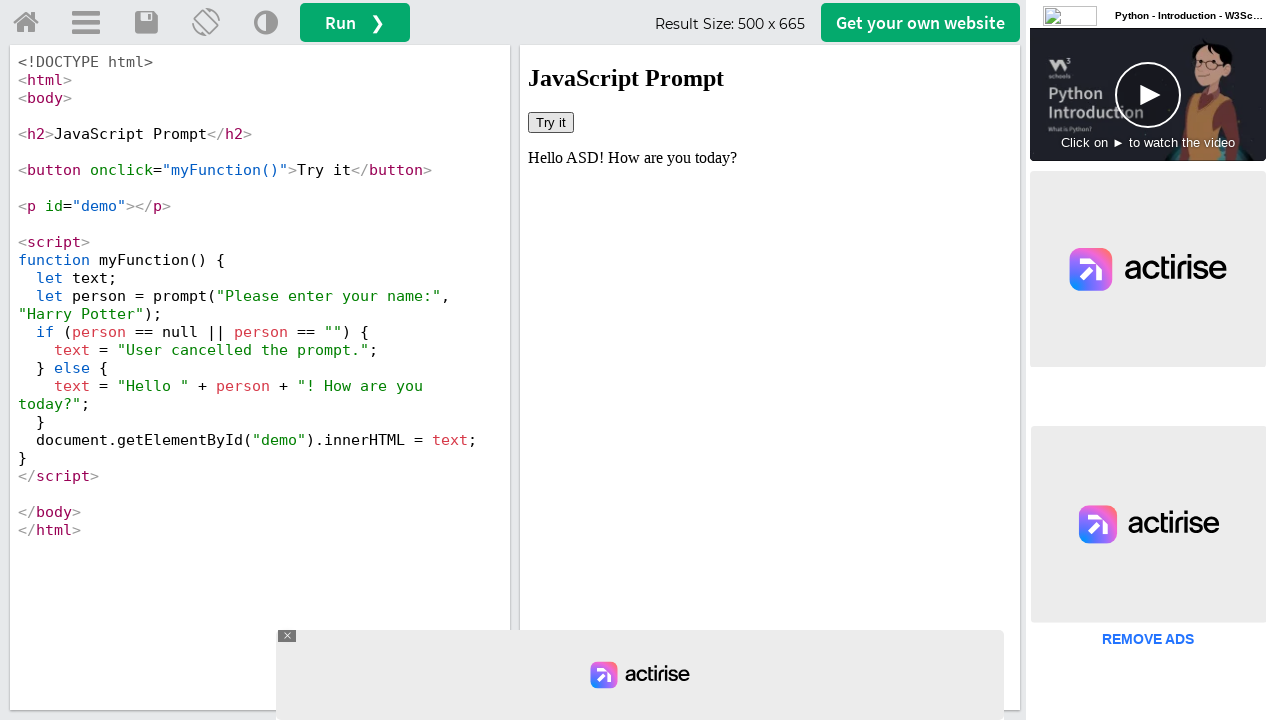

Waited for 500ms for the message to update after dialog handling
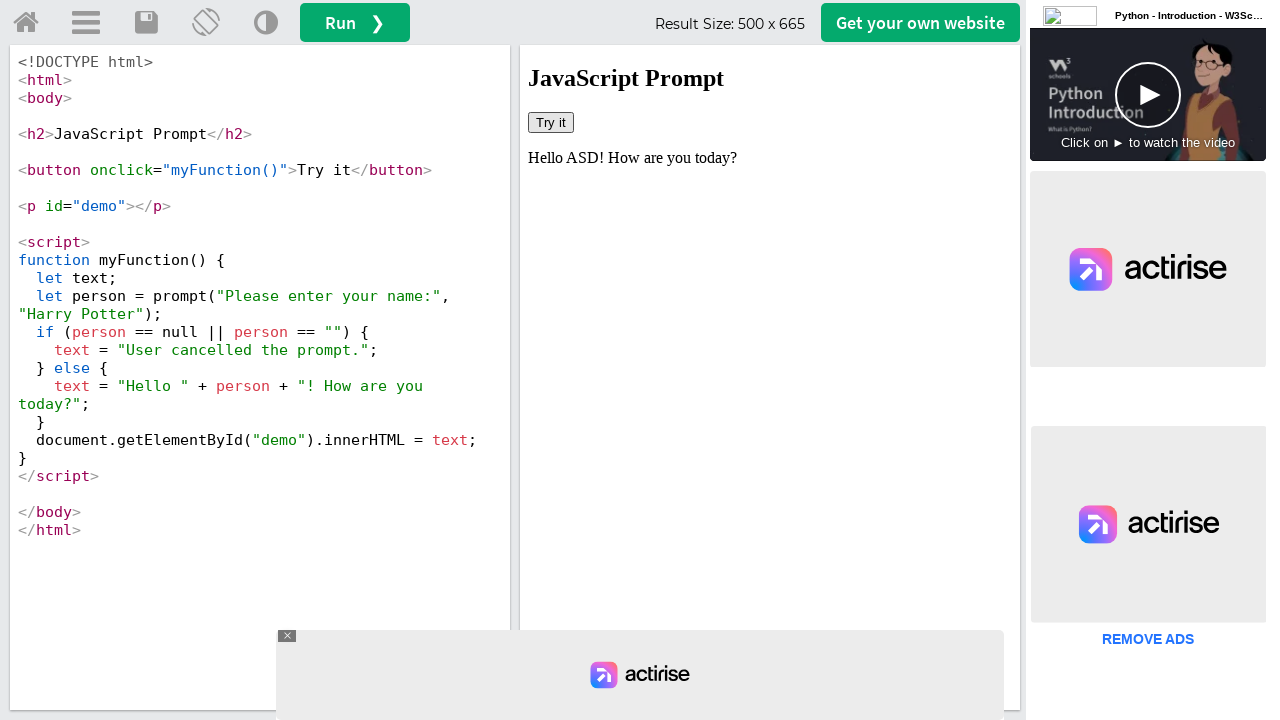

Verified that the result message in #demo element is displayed
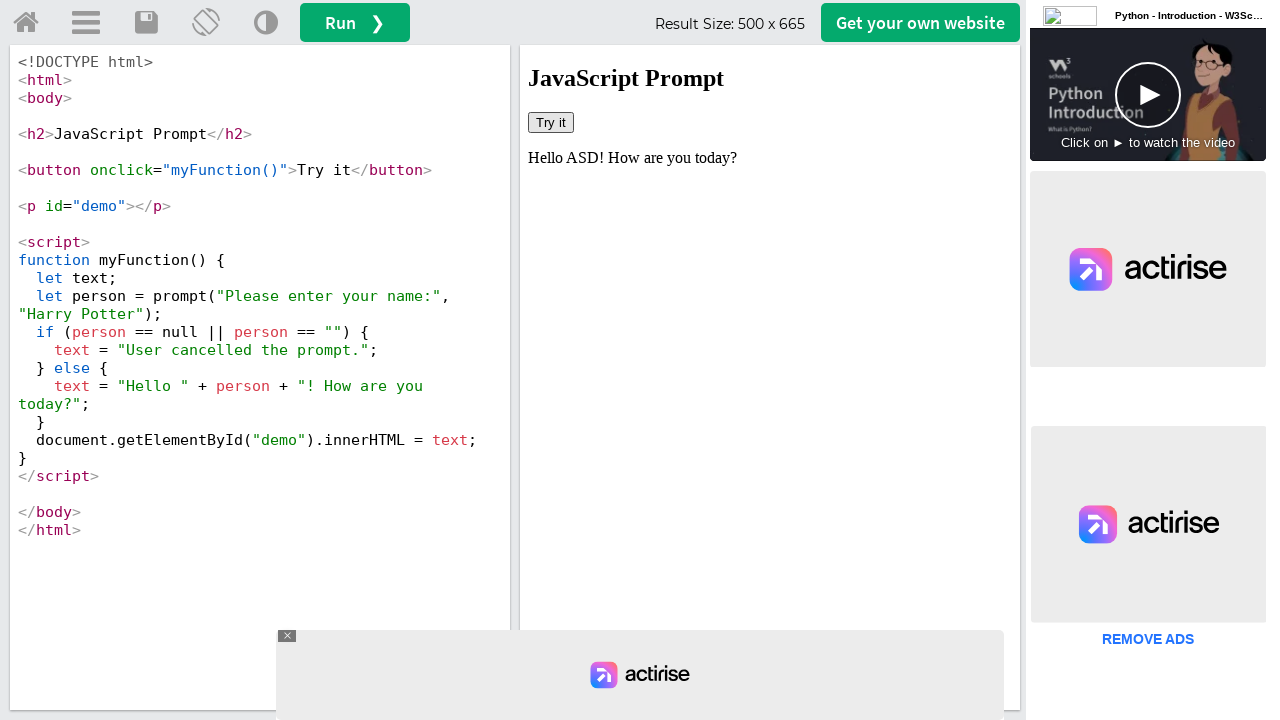

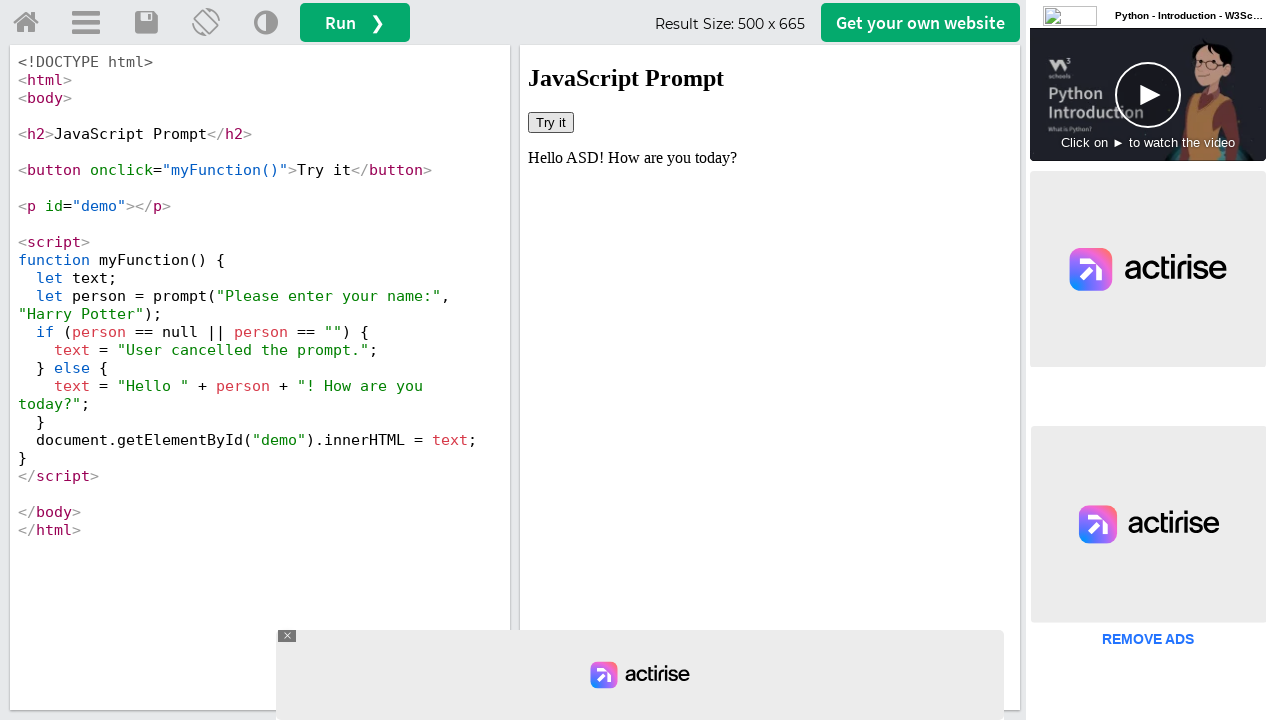